Searches for "Rice" in the table and navigates through pagination to find it, then retrieves its price

Starting URL: https://rahulshettyacademy.com/seleniumPractise/#/offers

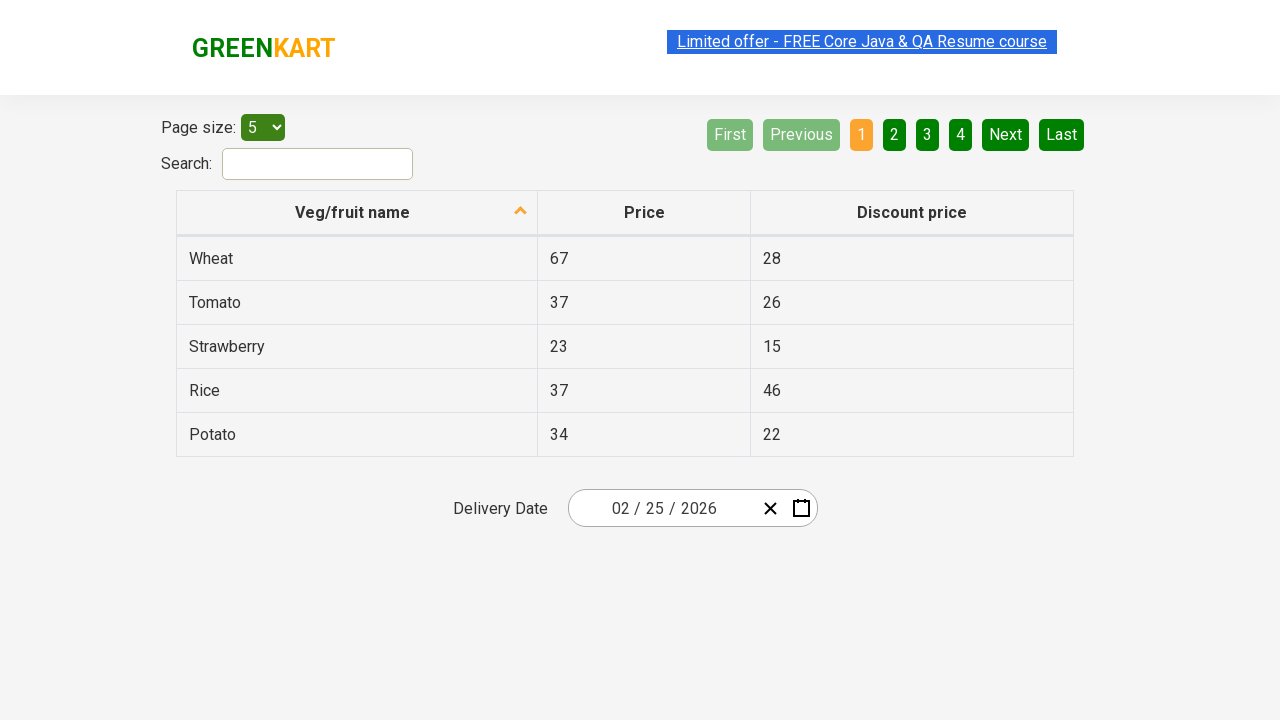

Located Rice elements in current page table
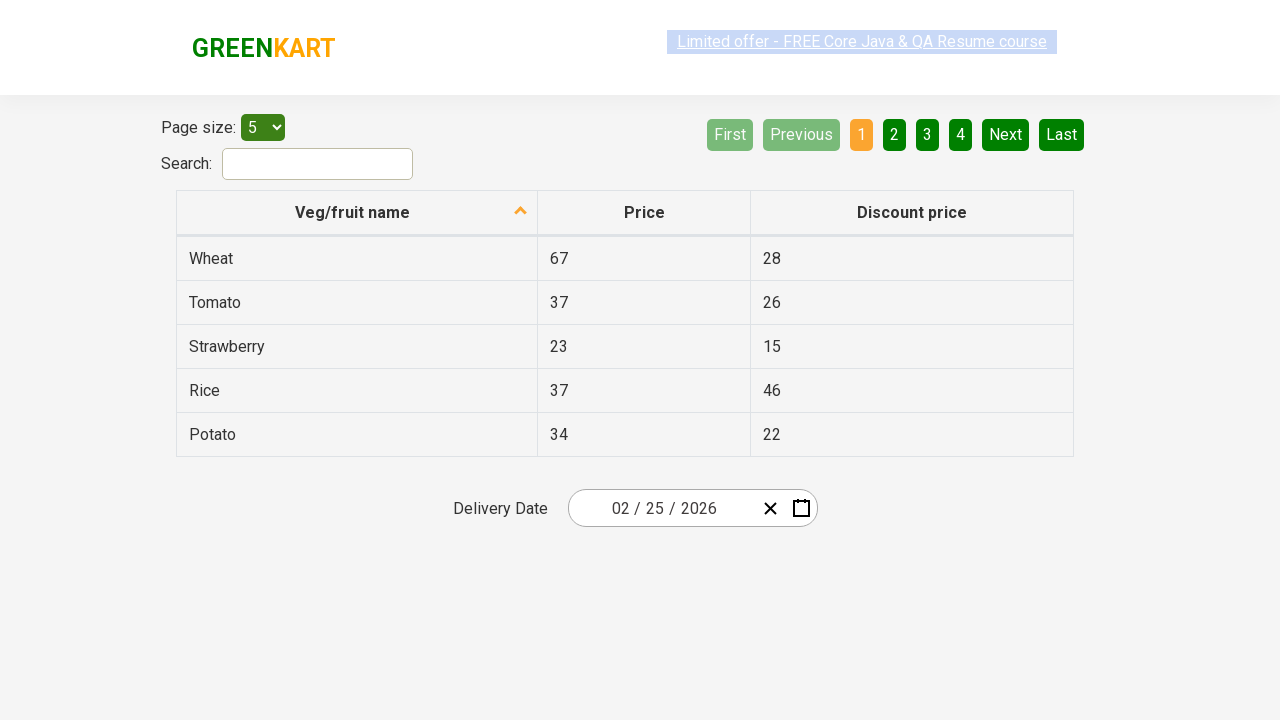

Located price element for Rice
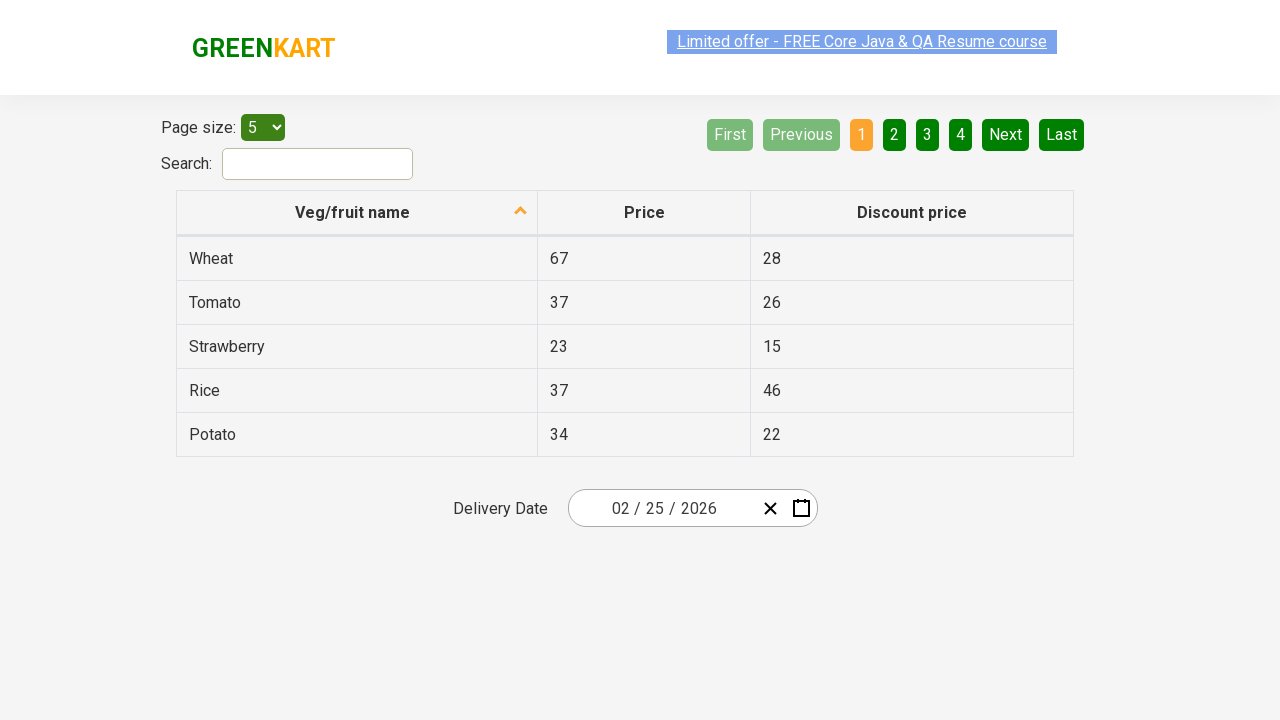

Retrieved price of Rice: 37
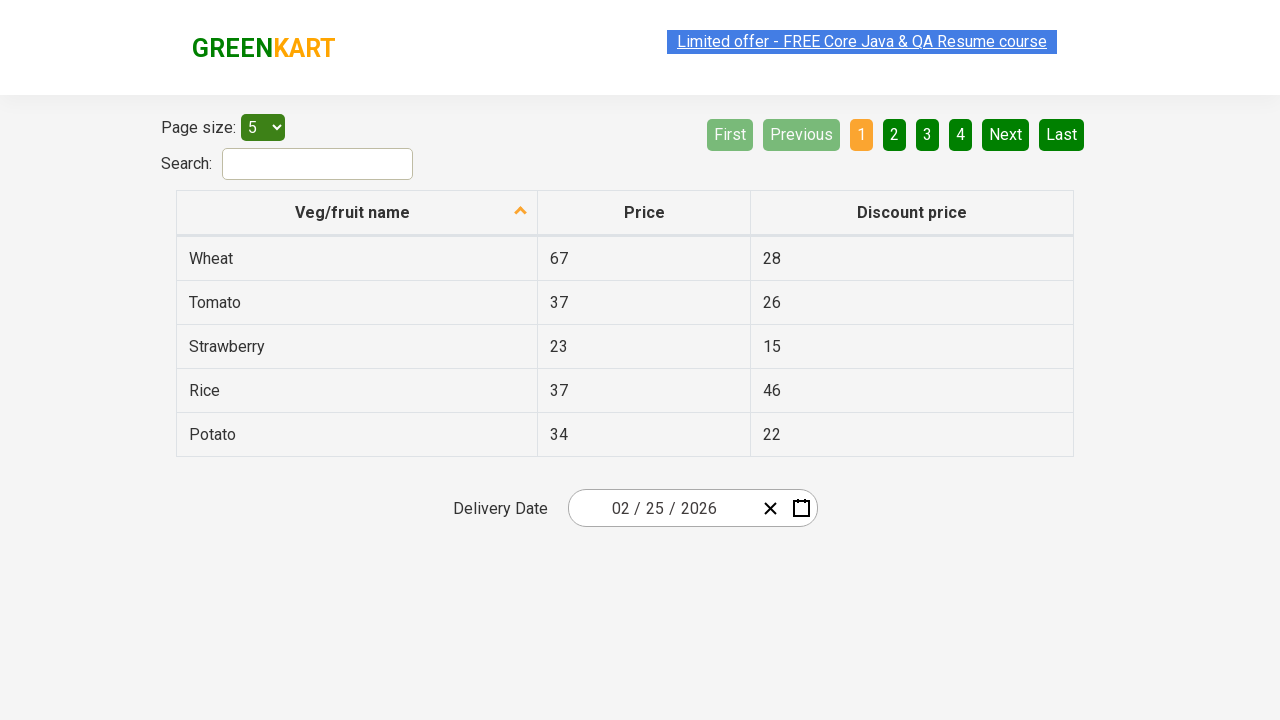

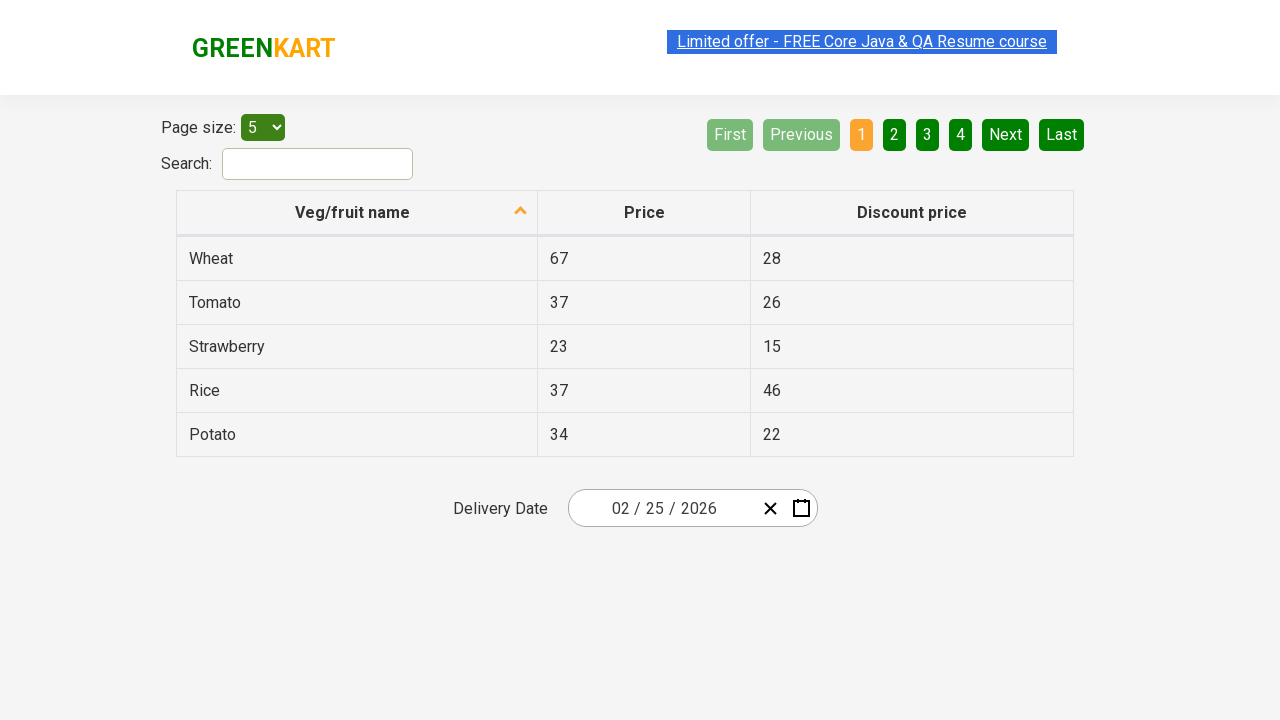